Tests adding products to a shopping cart by navigating to a product page lesson and clicking add-to-cart buttons multiple times for different products with varying quantities.

Starting URL: https://material.playwrightvn.com/

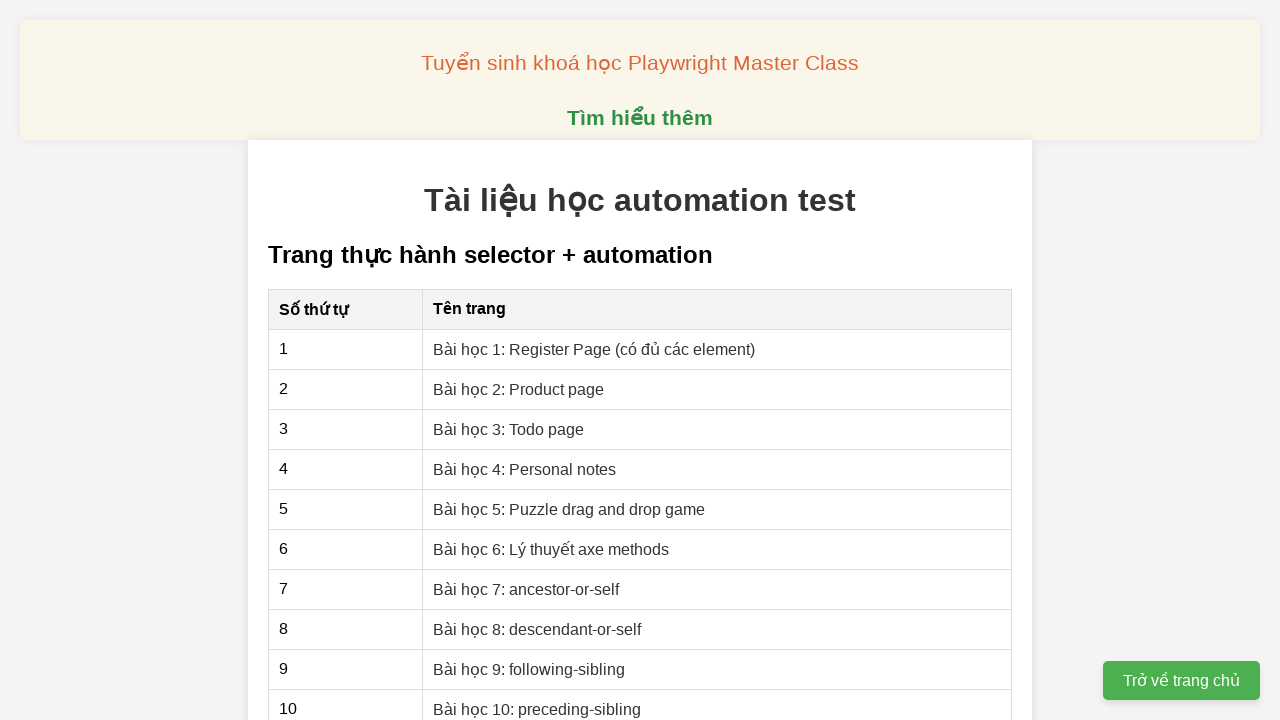

Clicked on Lesson 2: Product page link at (519, 389) on xpath=//a[contains(text(),'Bài học 2: Product page')]
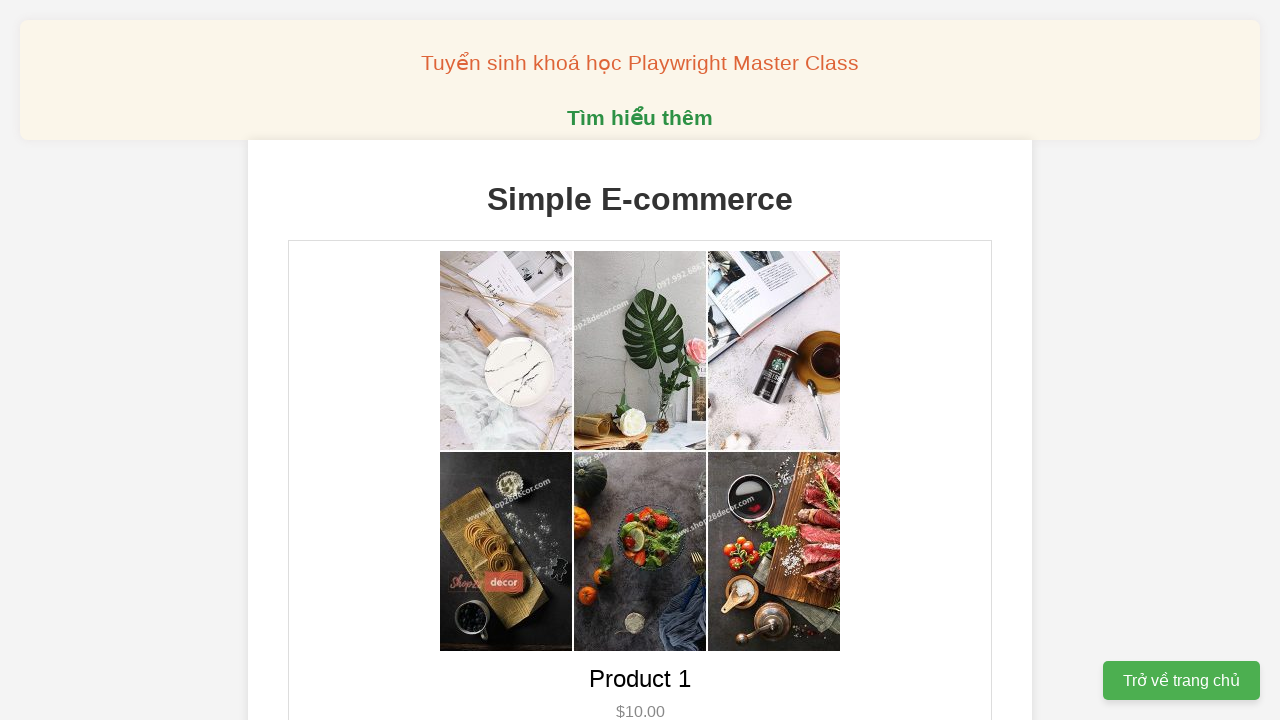

Double-clicked add-to-cart button for product 1 (quantity: 2) at (640, 360) on xpath=//button[@data-product-id = 1]
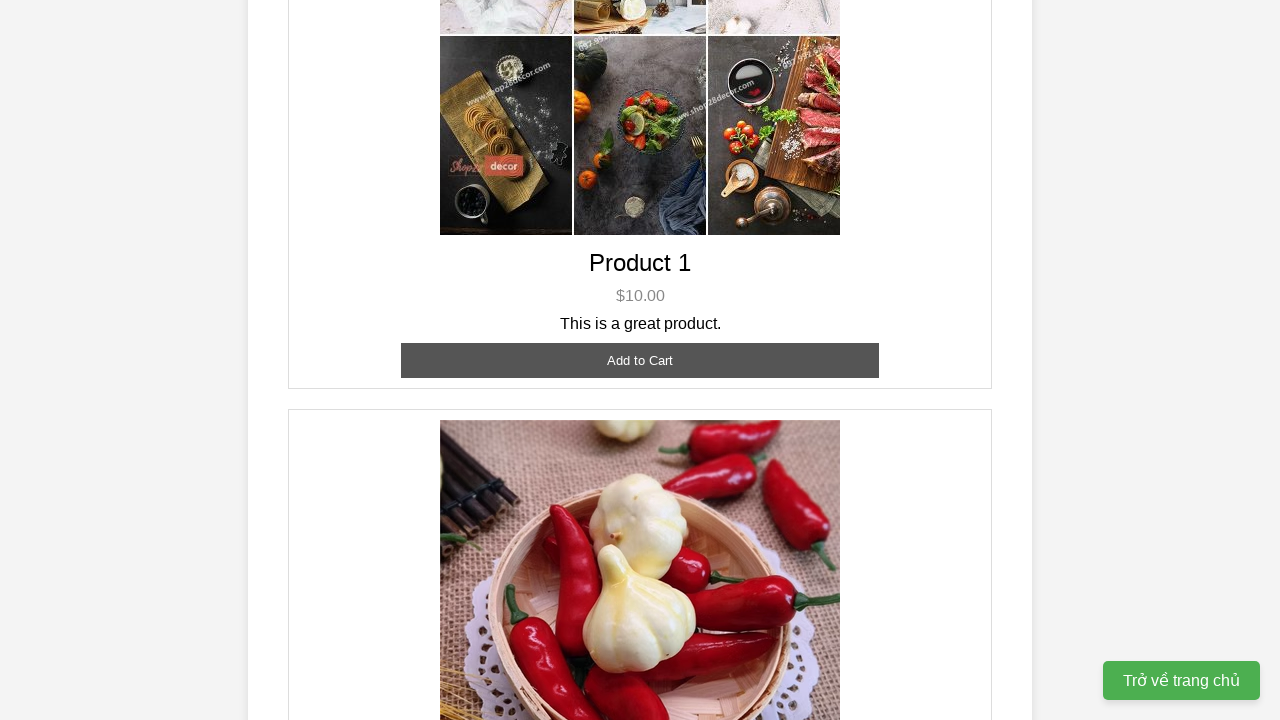

Triple-clicked add-to-cart button for product 2 (quantity: 3) at (640, 360) on xpath=//button[@data-product-id = 2]
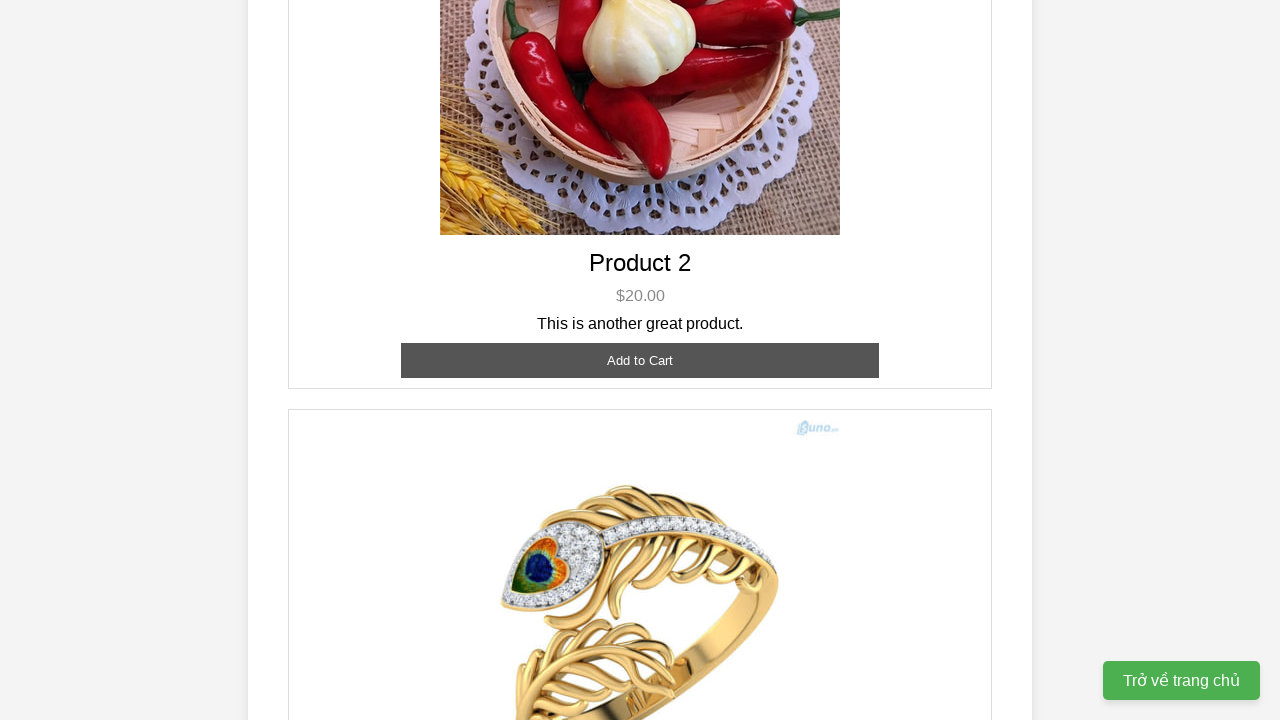

Clicked add-to-cart button for product 3 (quantity: 1) at (640, 388) on xpath=//button[@data-product-id = 3]
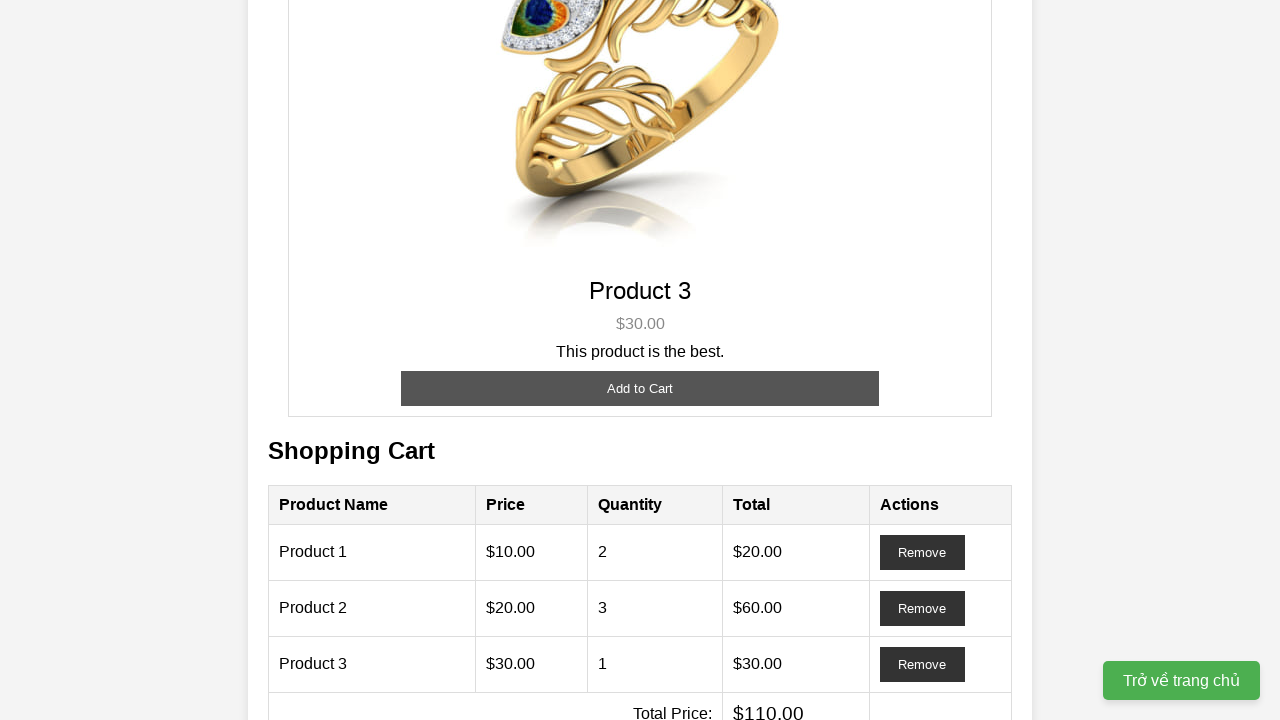

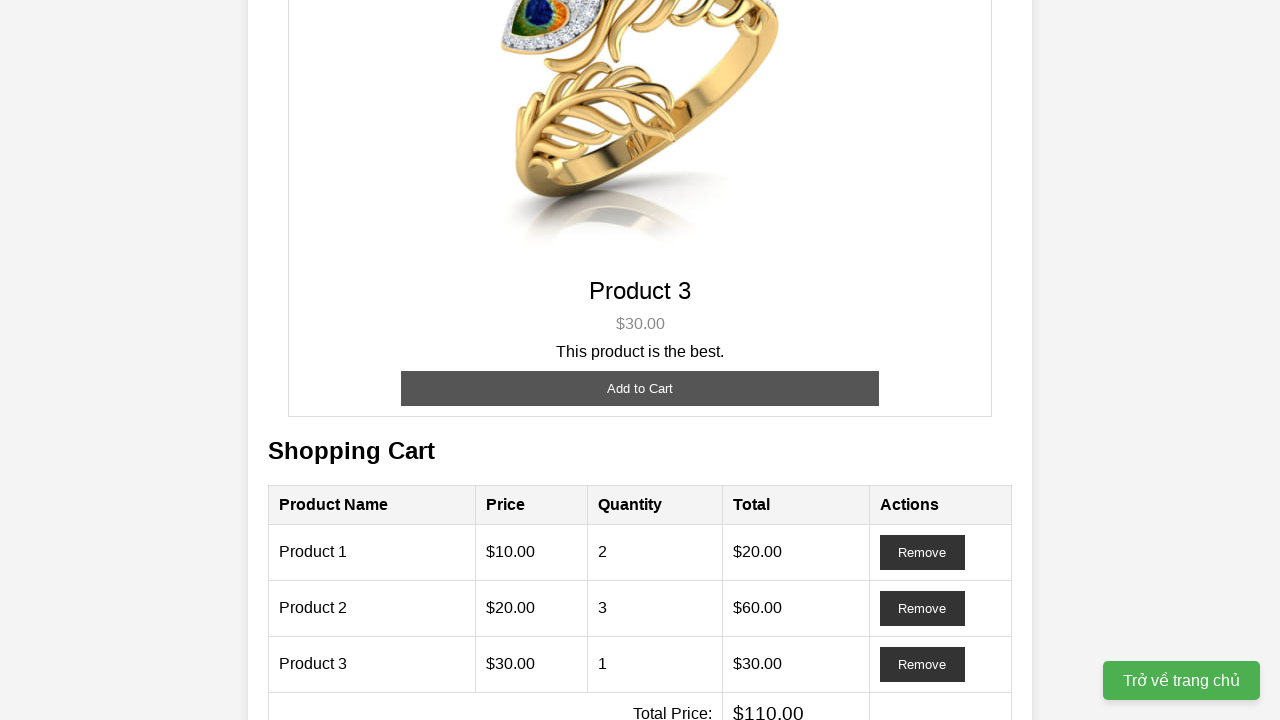